Tests JavaScript alert handling functionality by triggering different types of alerts (simple alert, confirm dialog, and prompt) and accepting them

Starting URL: https://the-internet.herokuapp.com/javascript_alerts

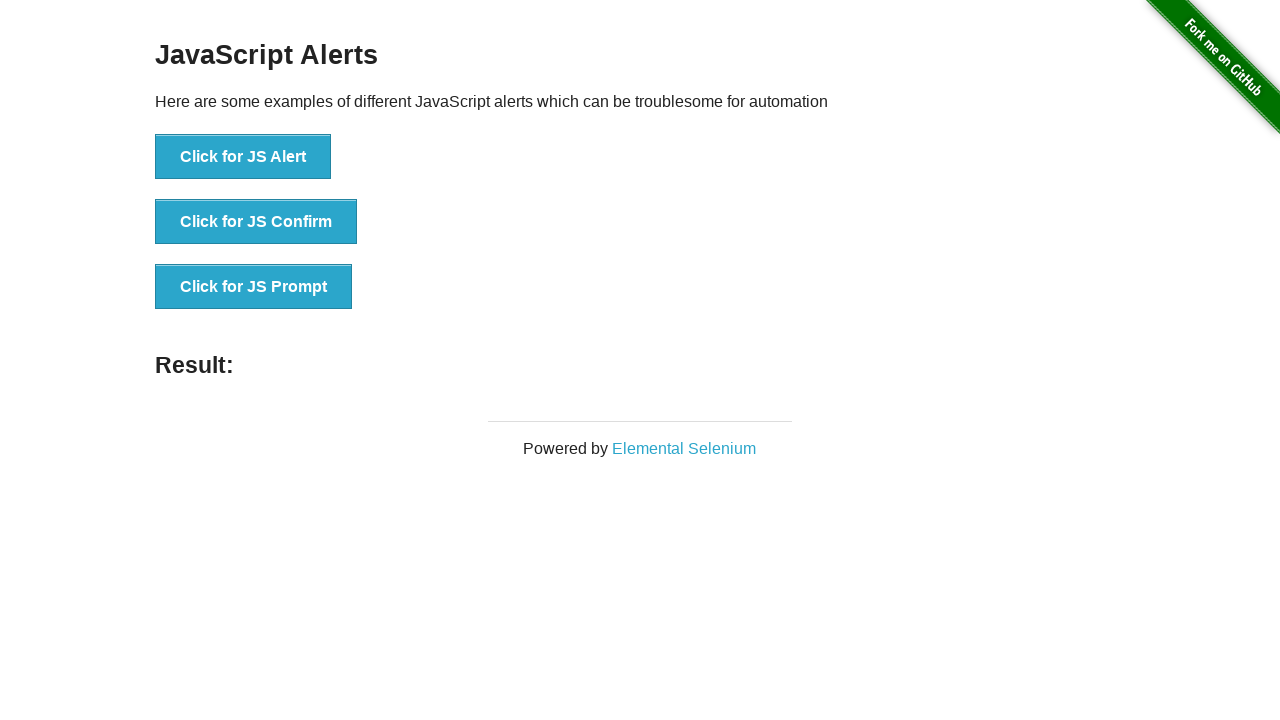

Clicked button to trigger simple JavaScript alert at (243, 157) on xpath=//button[@onclick='jsAlert()']
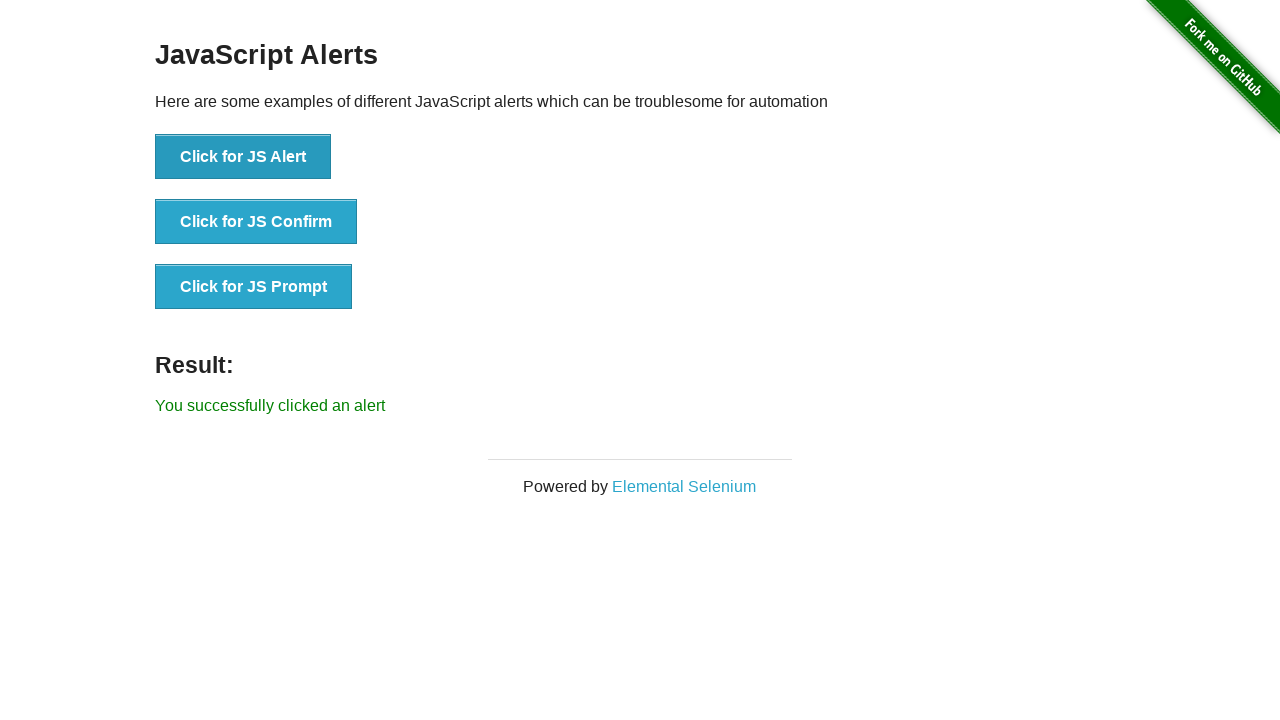

Set up dialog handler to accept alerts
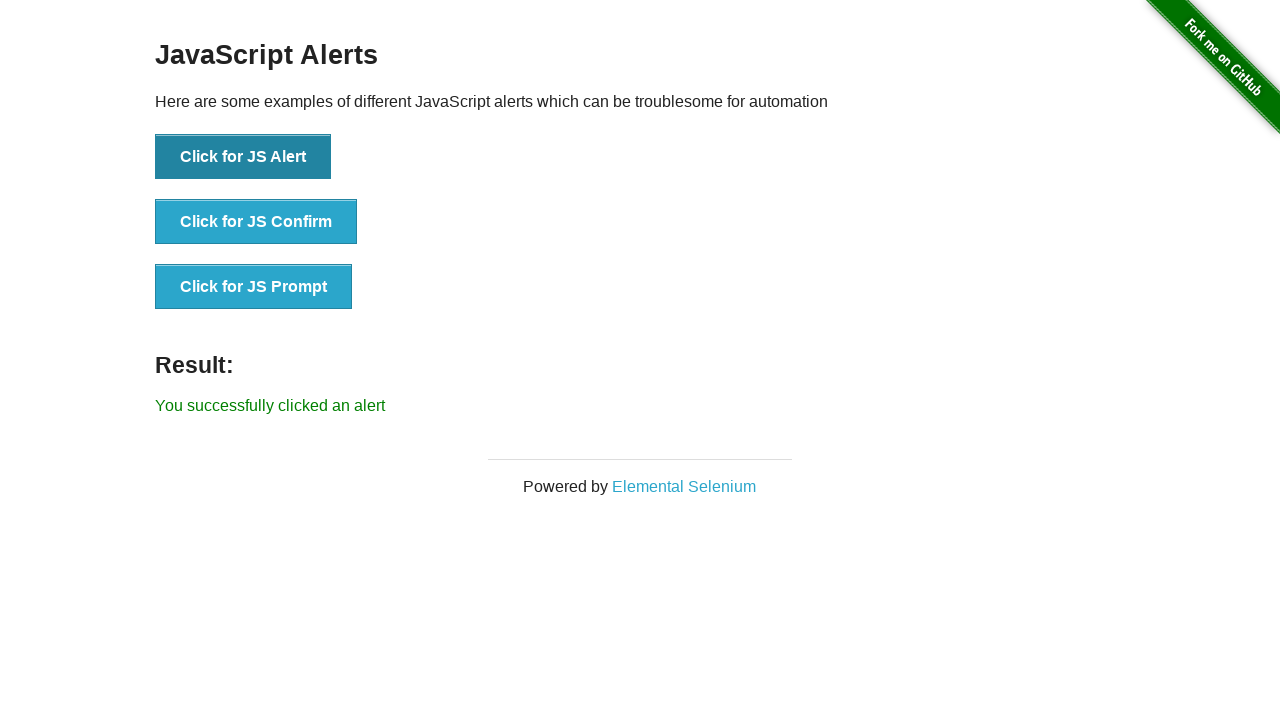

Clicked button to trigger confirm dialog at (256, 222) on xpath=//button[@onclick='jsConfirm()']
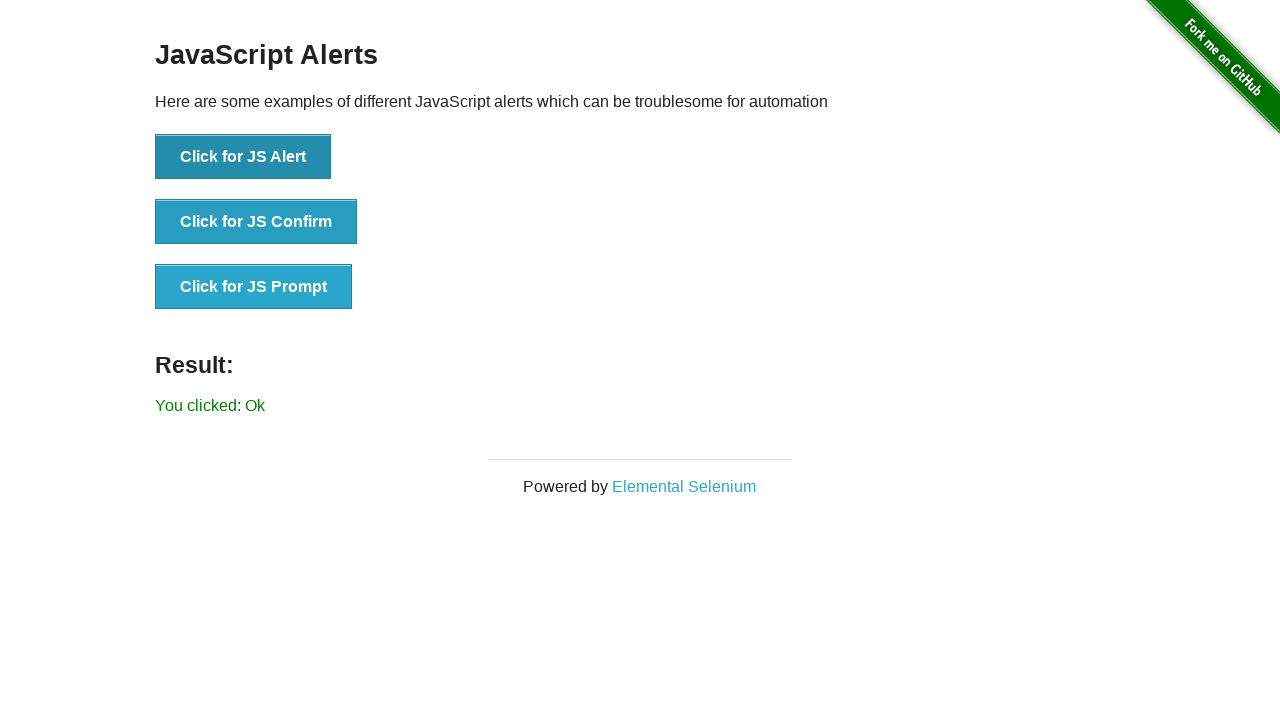

Clicked button to trigger prompt dialog at (254, 287) on xpath=//button[@onclick='jsPrompt()']
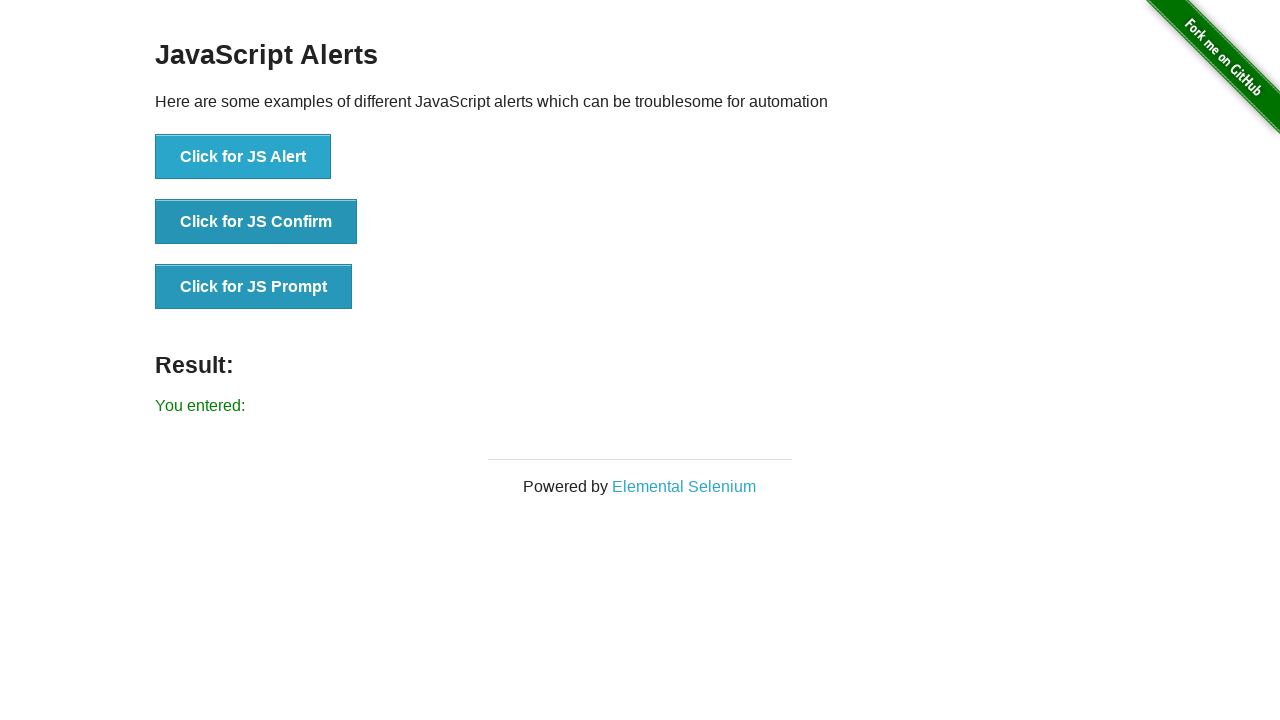

Set up dialog handler to accept prompt with text 'rama'
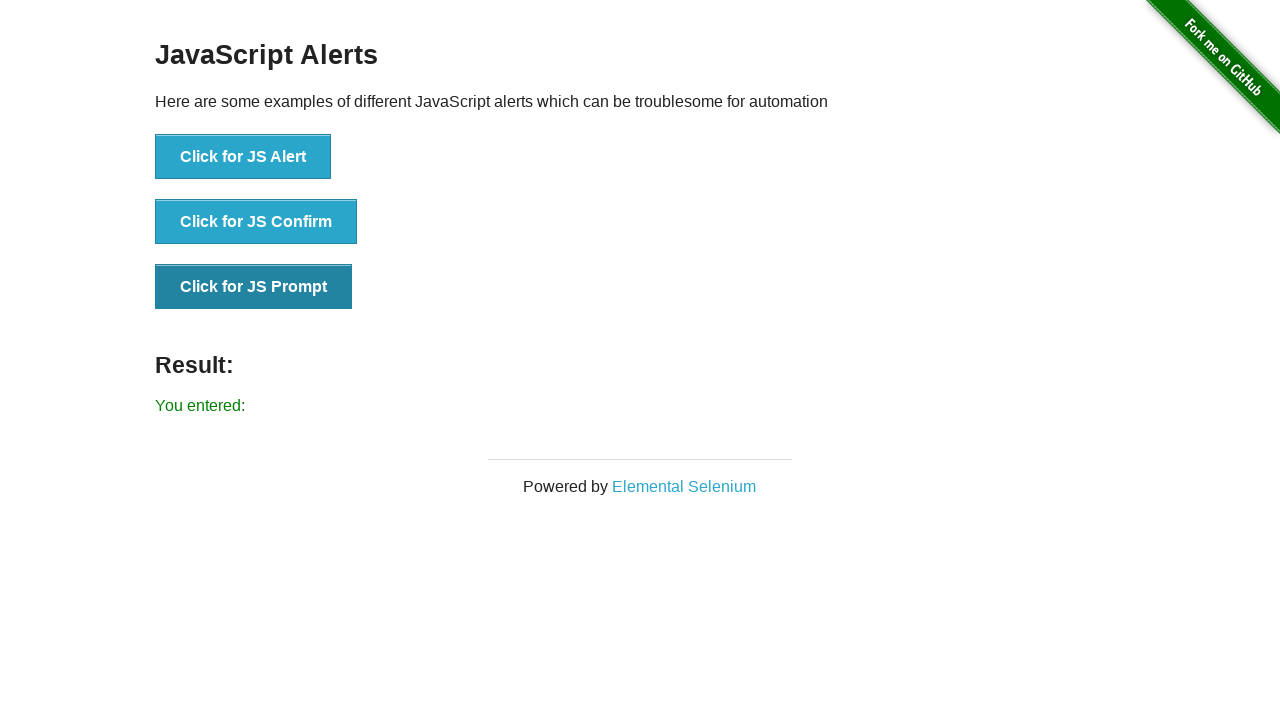

Clicked button to trigger prompt dialog again and accept with text input at (254, 287) on xpath=//button[@onclick='jsPrompt()']
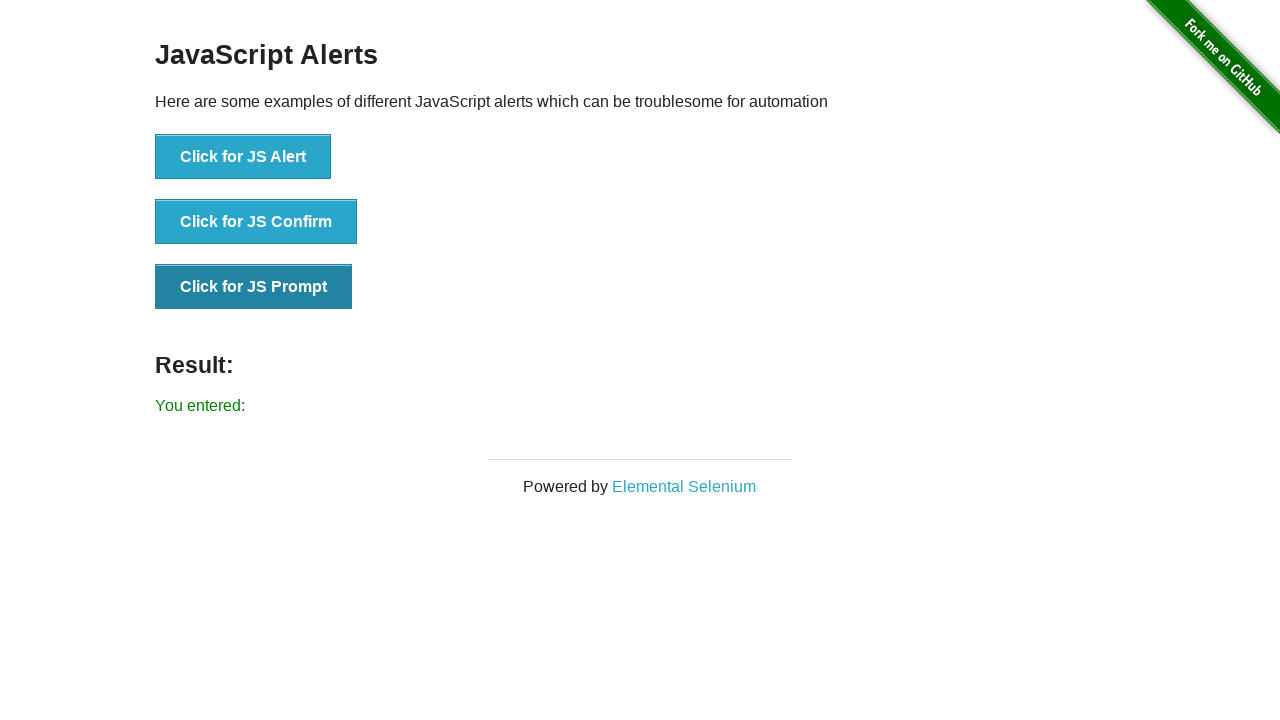

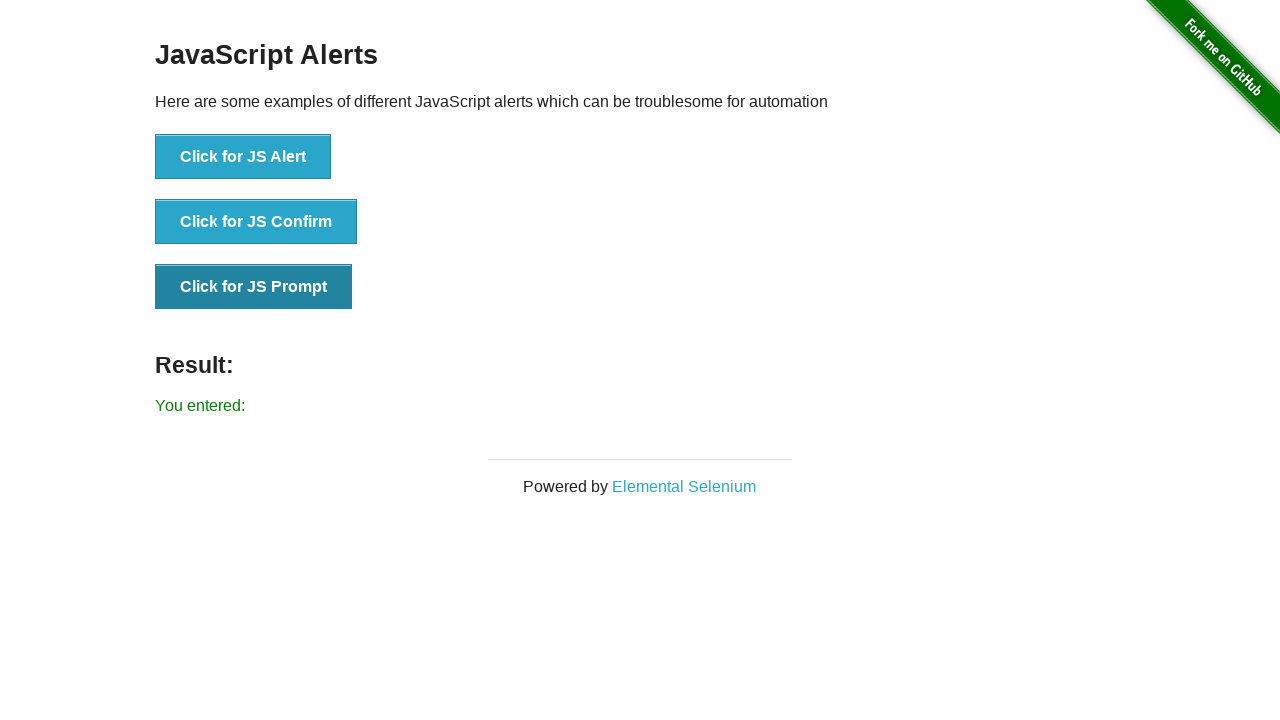